Tests YouTube search functionality by entering search queries for different mobile phone brands and submitting the search

Starting URL: https://www.youtube.com

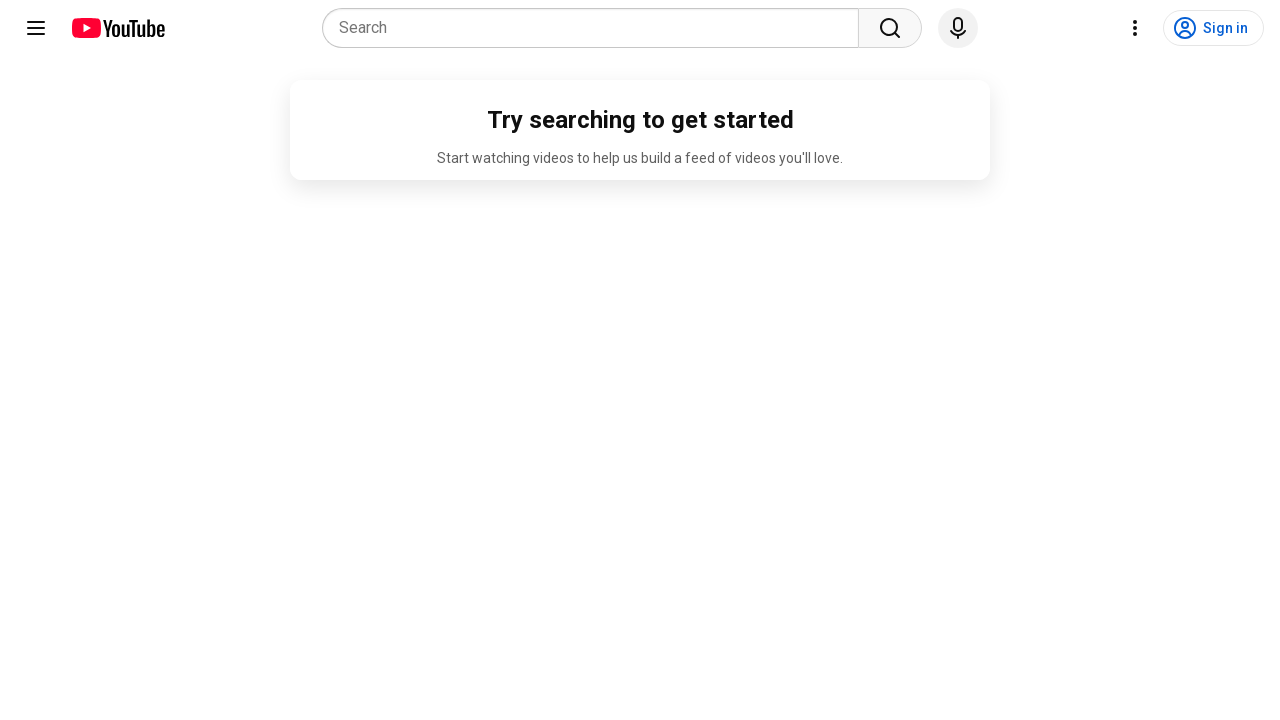

Clicked on YouTube search box at (596, 28) on input[name='search_query']
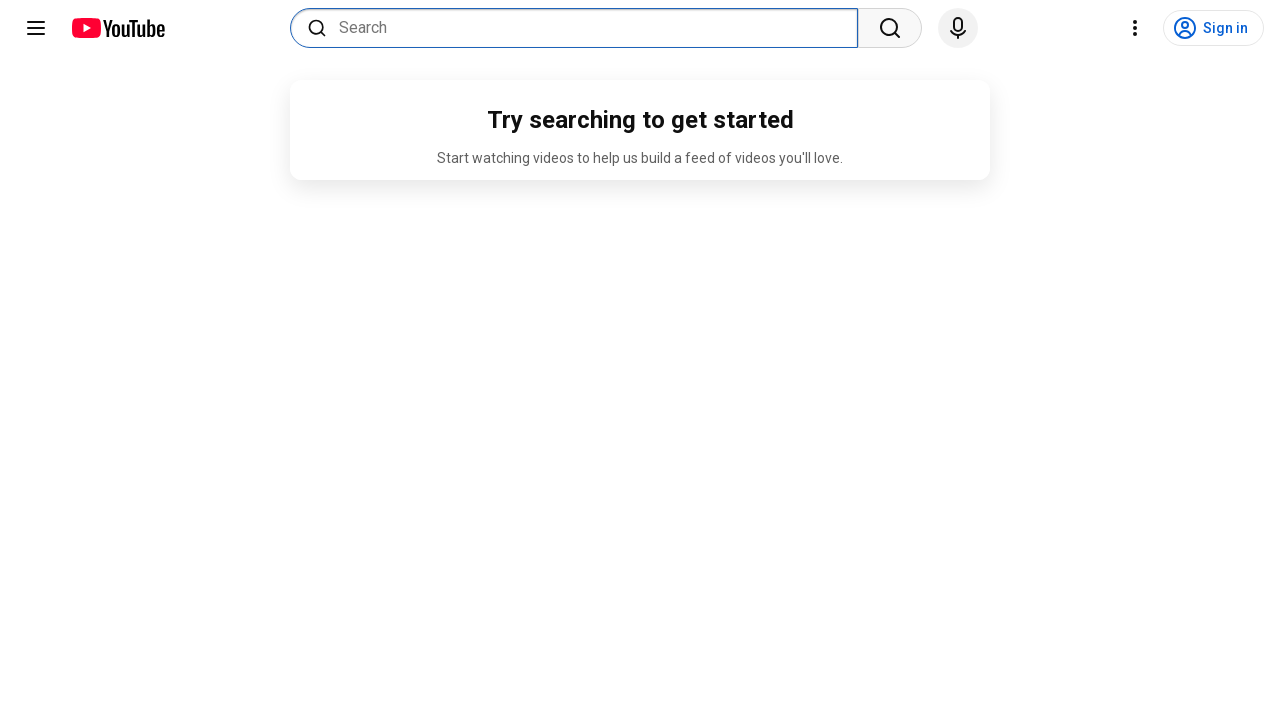

Filled search box with 'nokia new mobiles' on input[name='search_query']
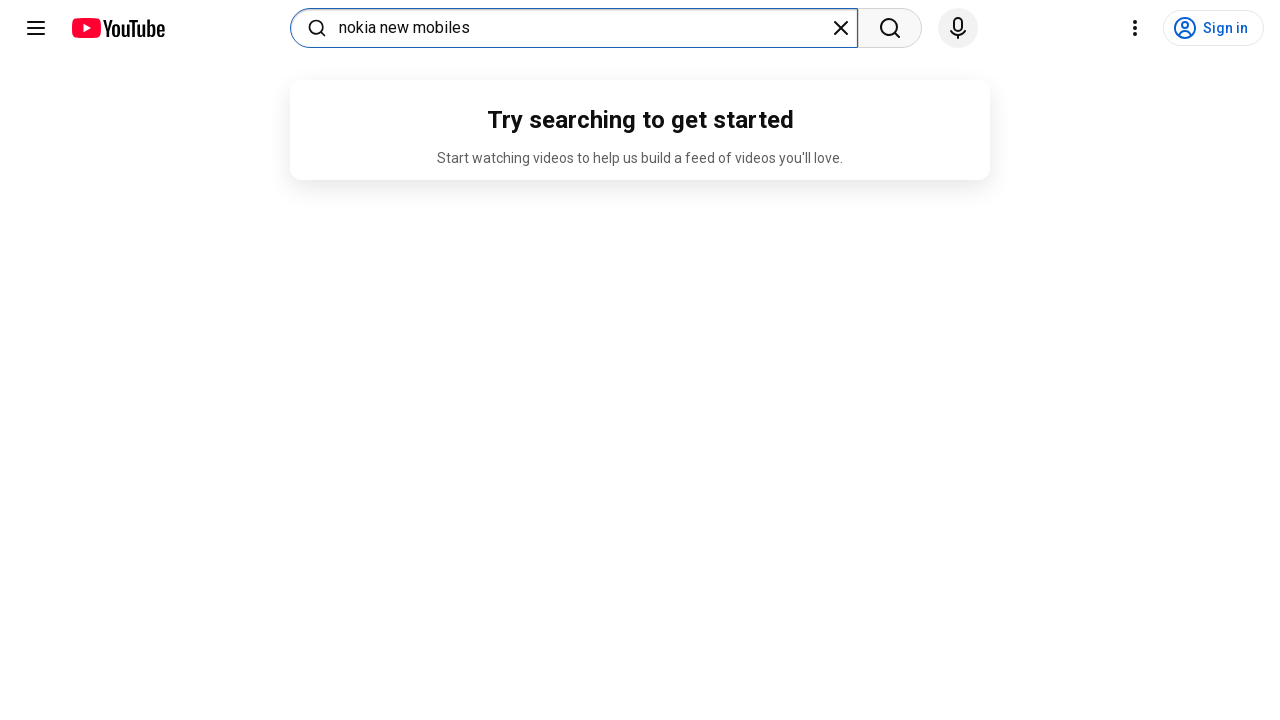

Pressed Enter to search for 'nokia new mobiles' on input[name='search_query']
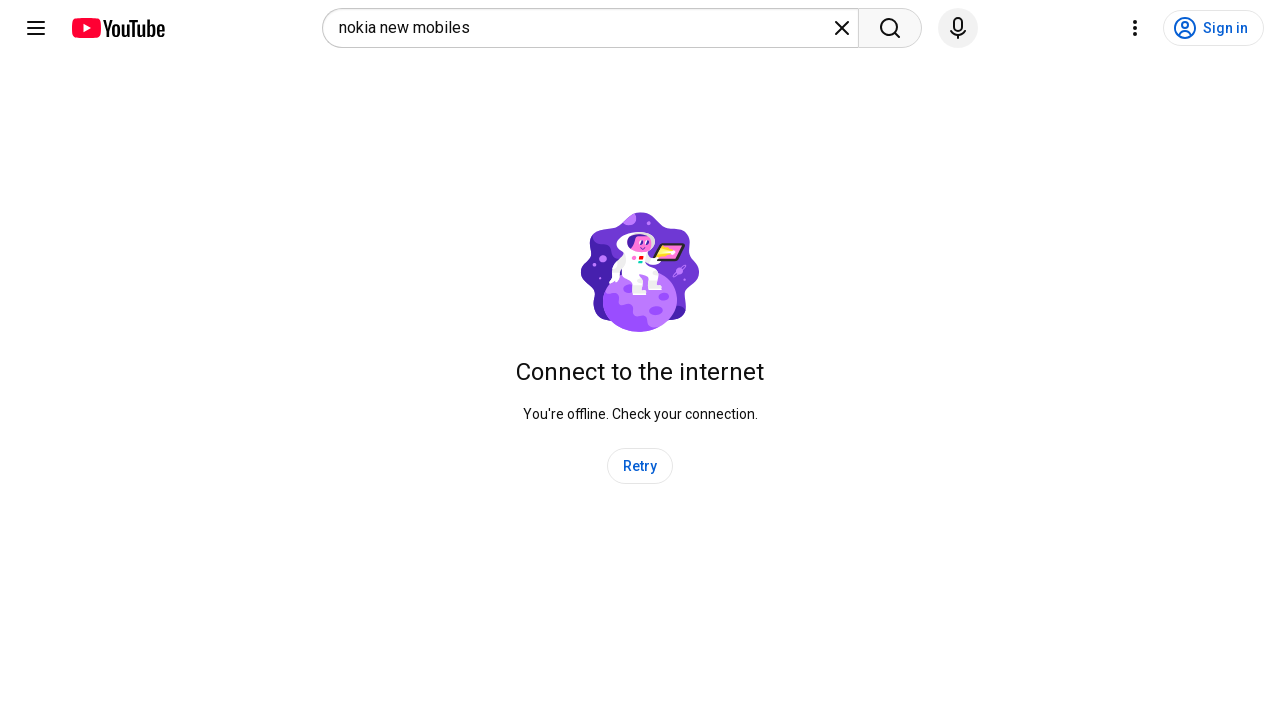

Waited for search results to load for 'nokia new mobiles'
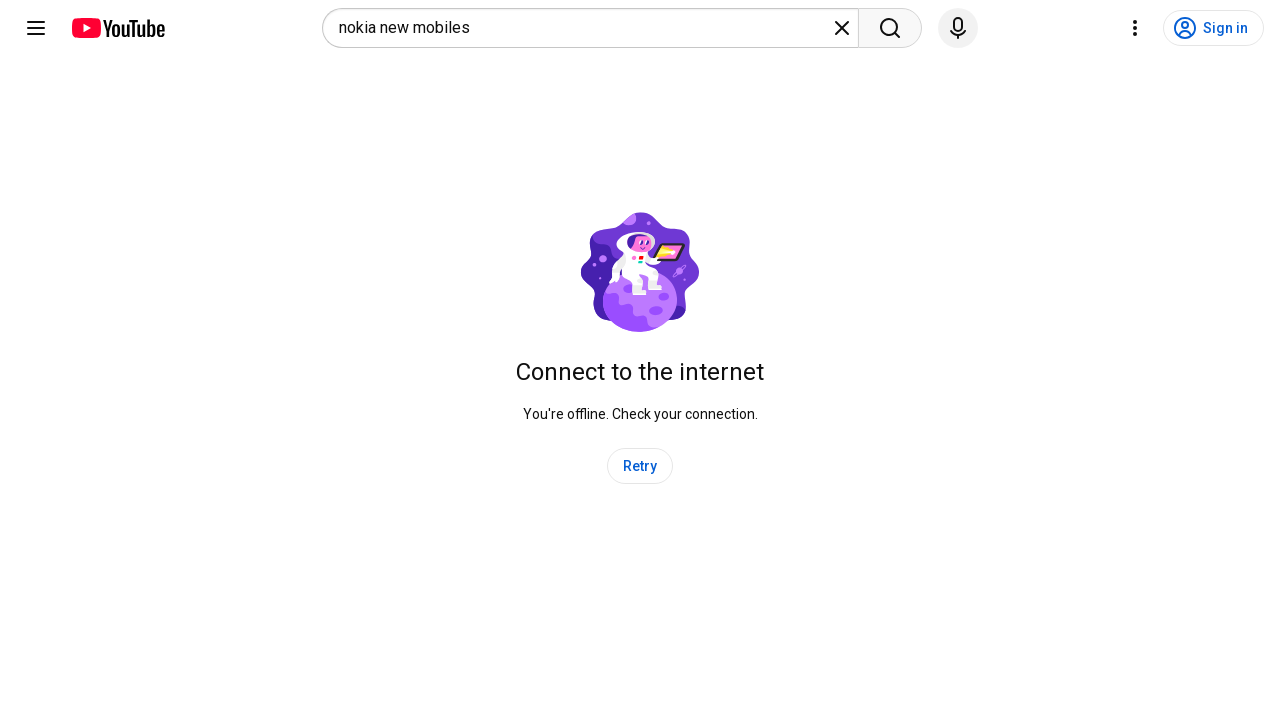

Navigated back to YouTube homepage for next search
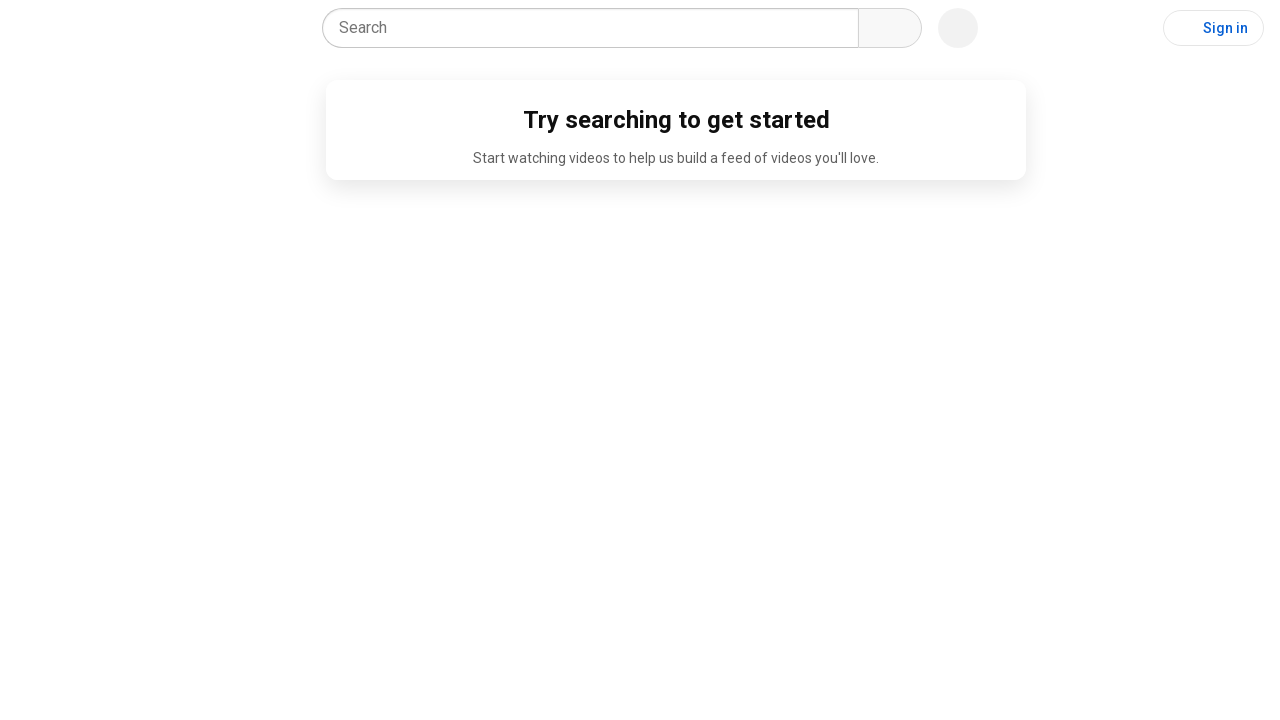

Clicked on YouTube search box at (596, 28) on input[name='search_query']
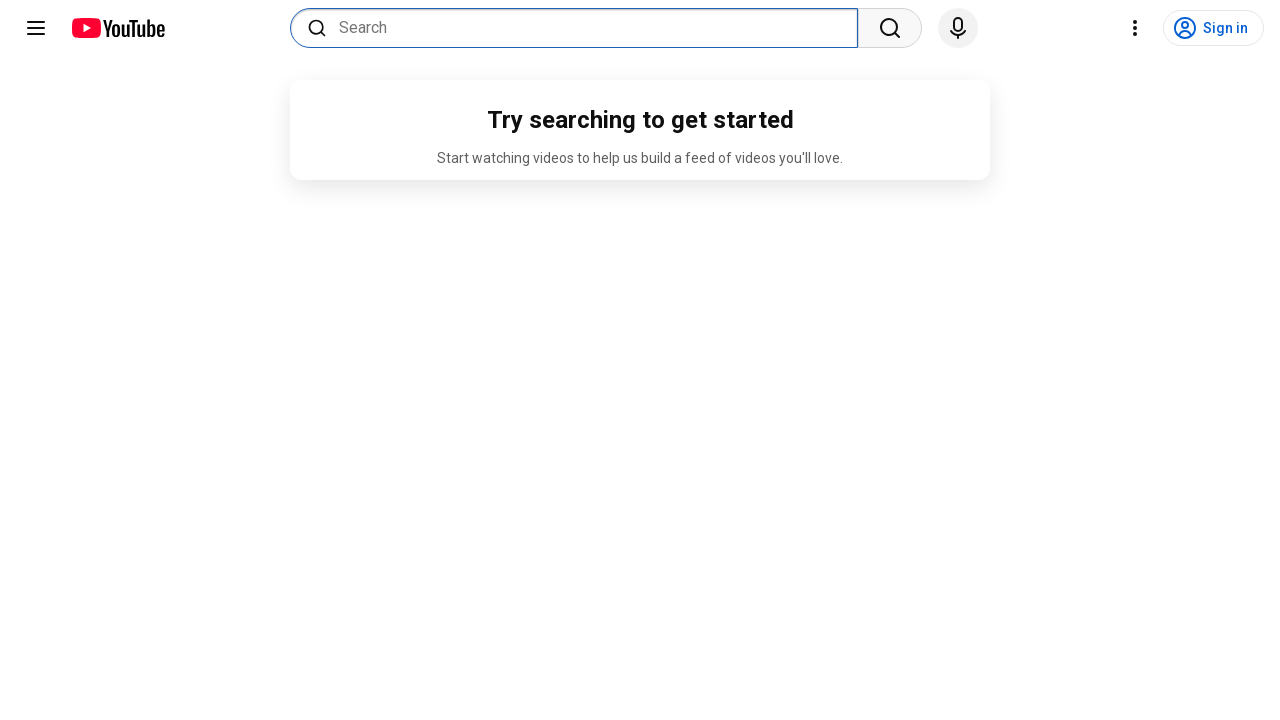

Filled search box with 'samsung new mobiles' on input[name='search_query']
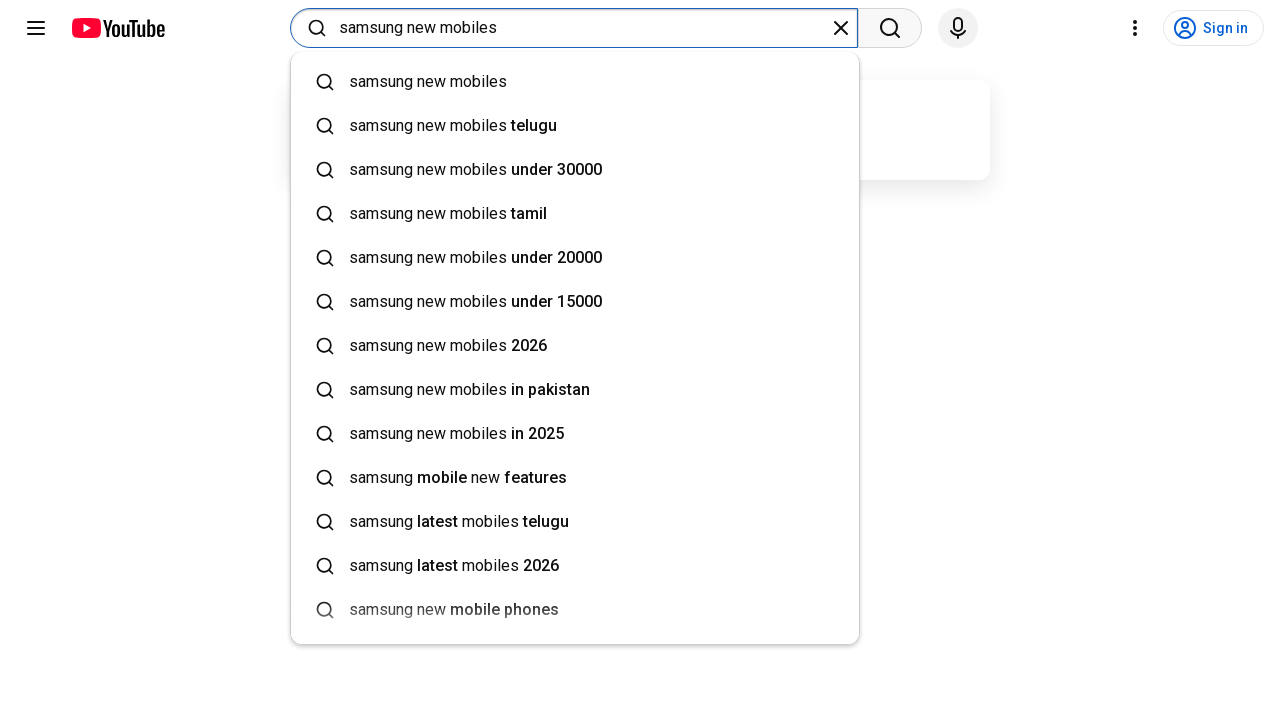

Pressed Enter to search for 'samsung new mobiles' on input[name='search_query']
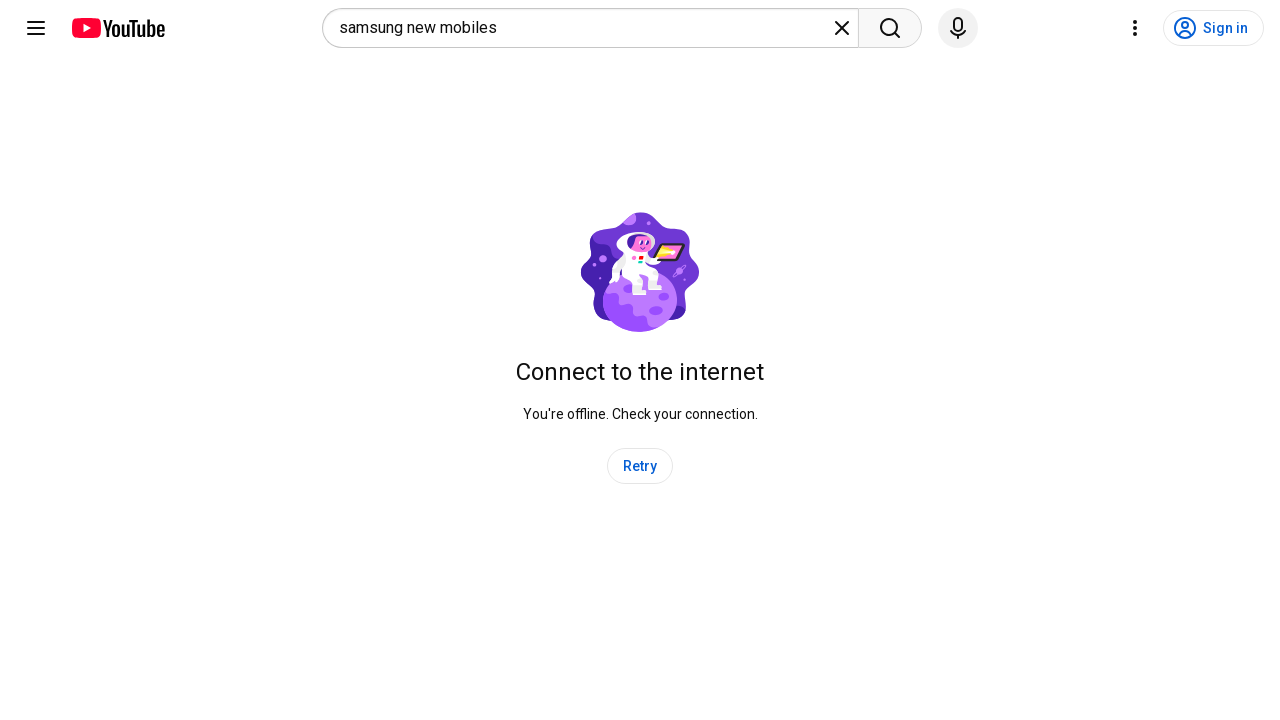

Waited for search results to load for 'samsung new mobiles'
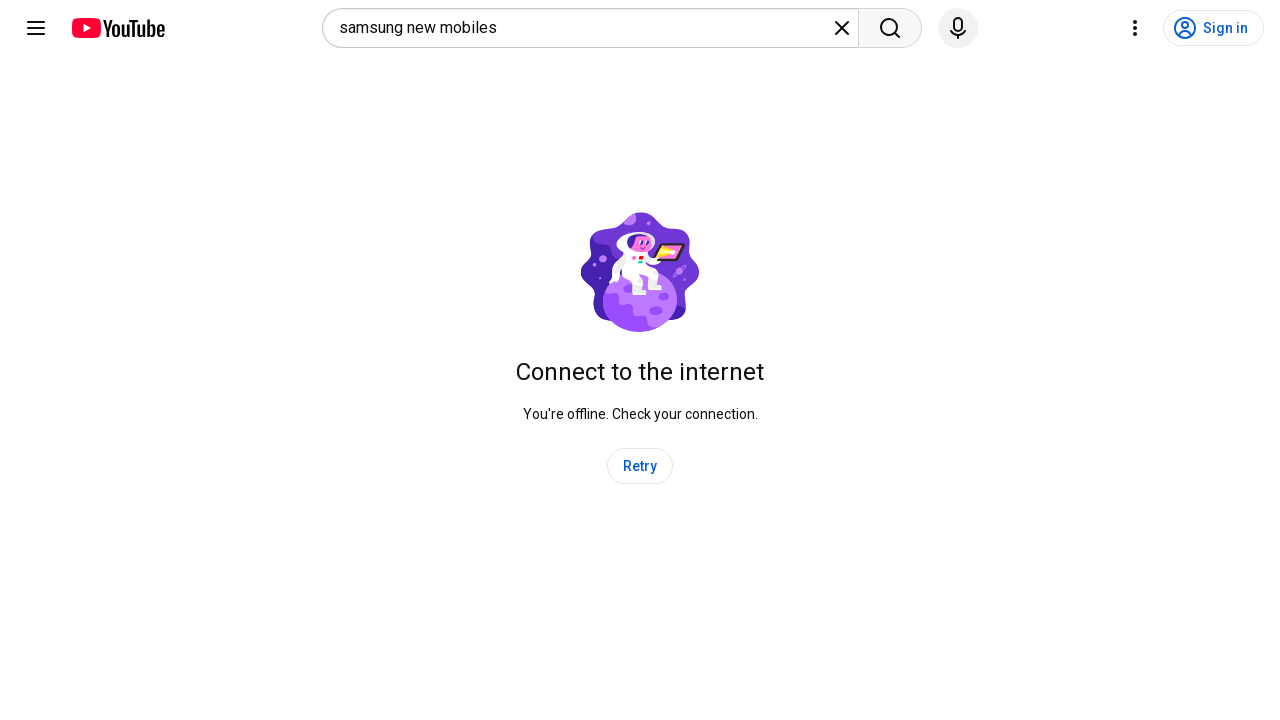

Navigated back to YouTube homepage for next search
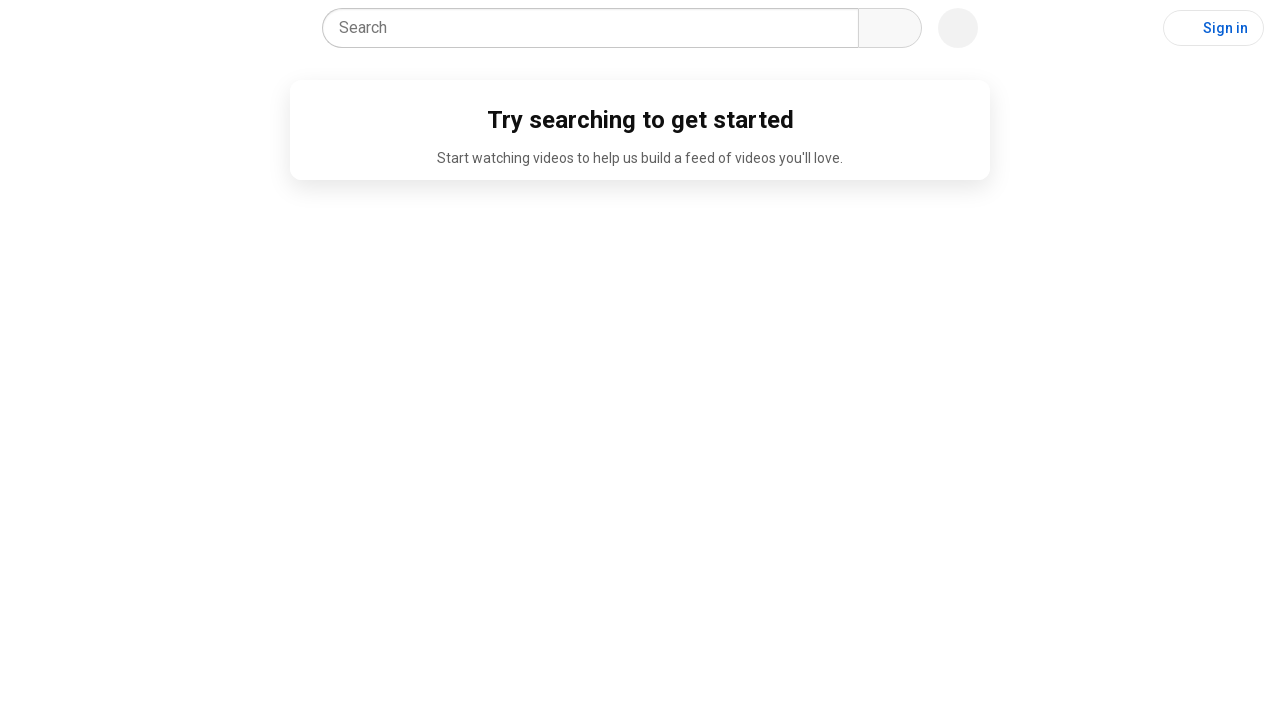

Clicked on YouTube search box at (596, 28) on input[name='search_query']
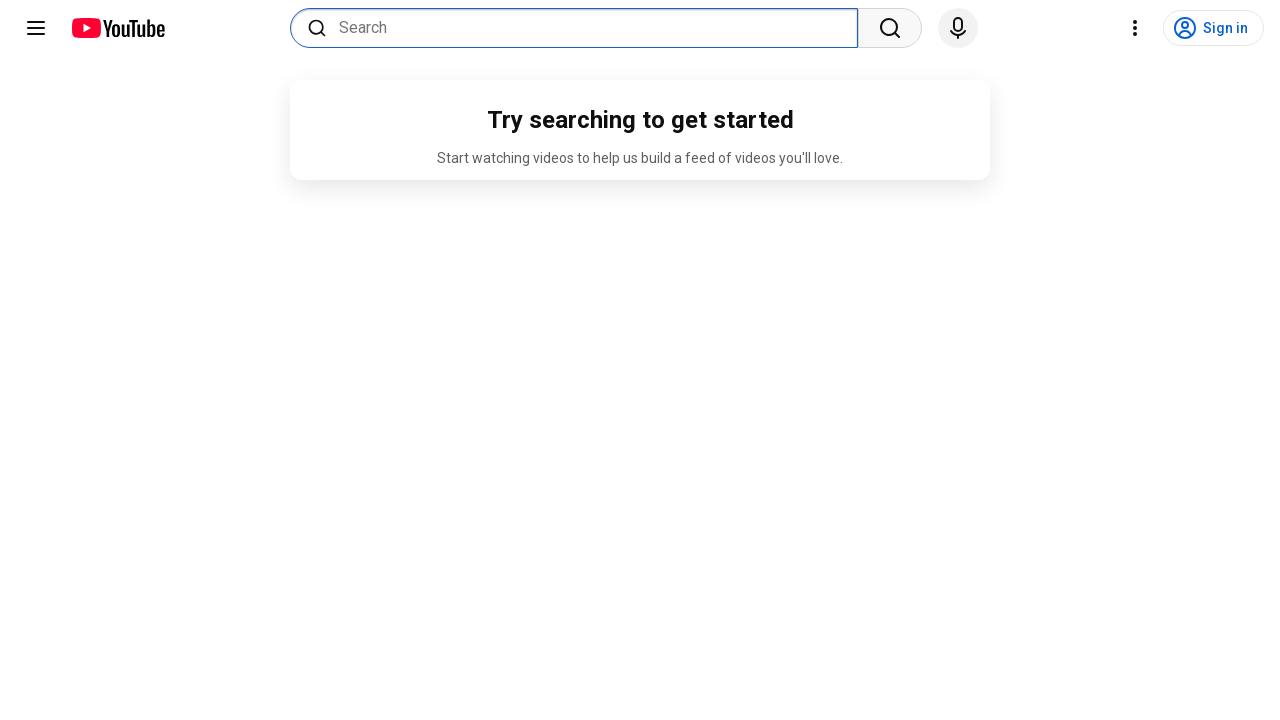

Filled search box with 'apple new mobiles' on input[name='search_query']
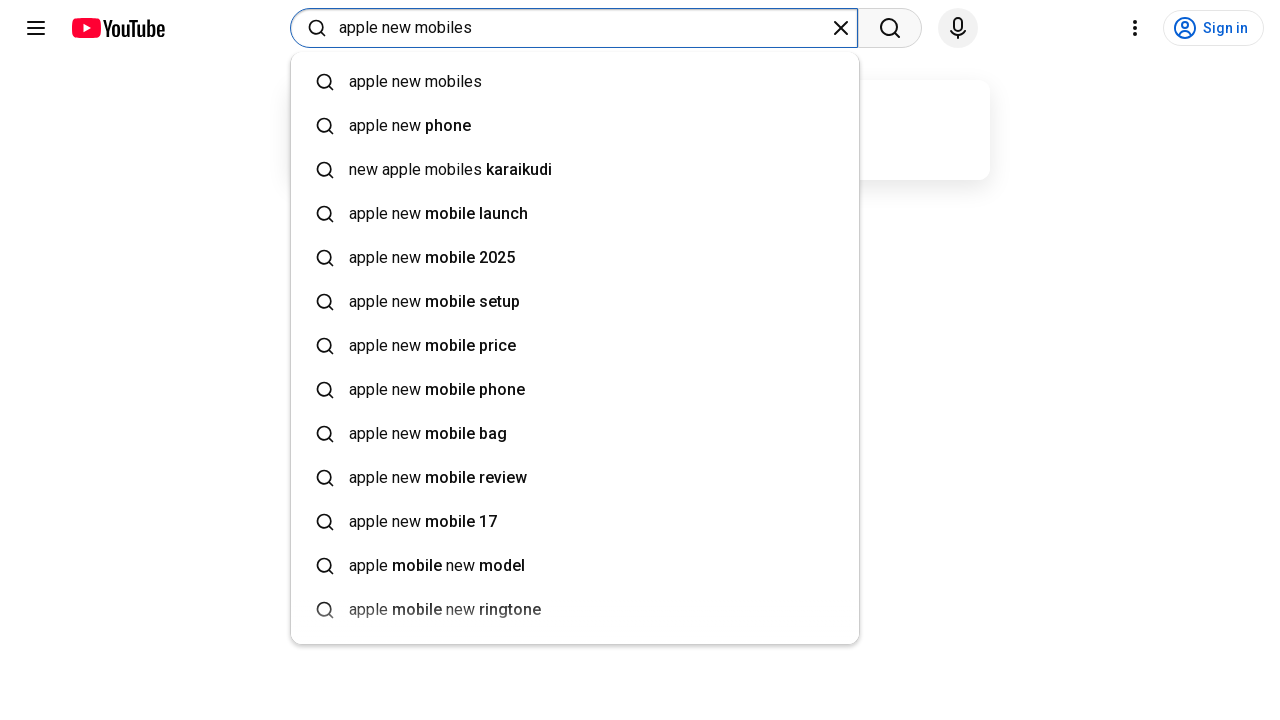

Pressed Enter to search for 'apple new mobiles' on input[name='search_query']
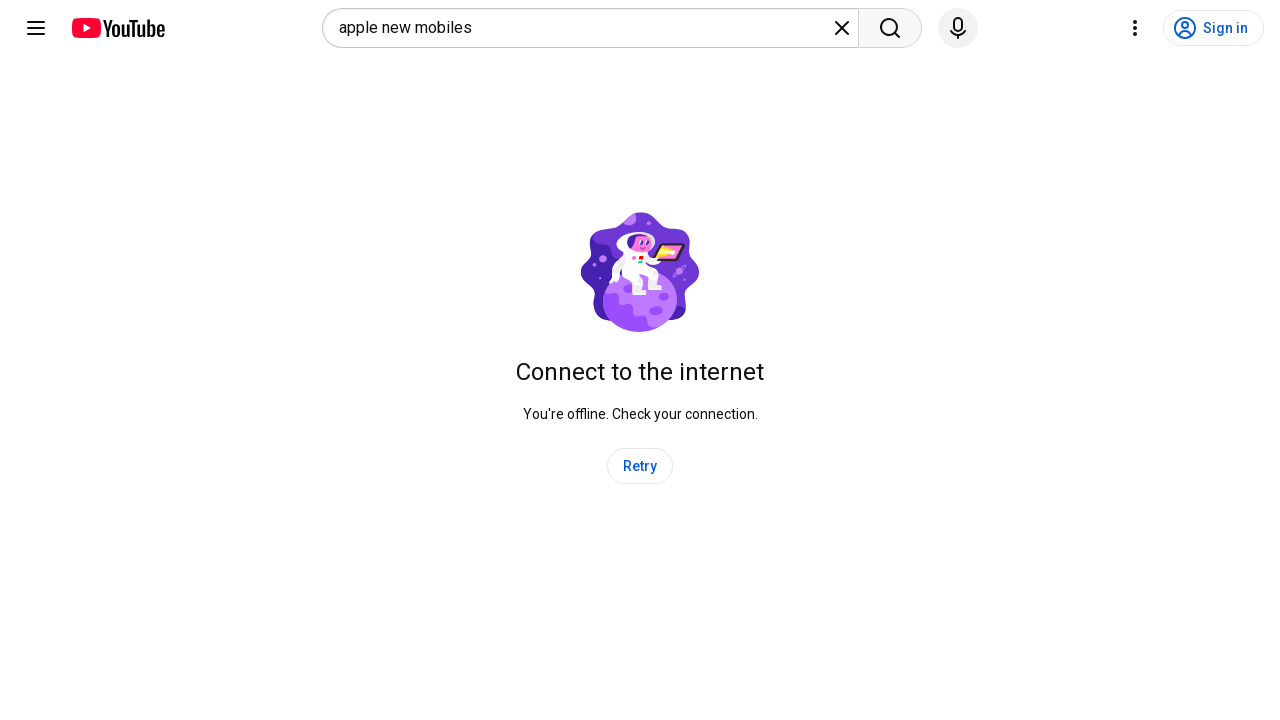

Waited for search results to load for 'apple new mobiles'
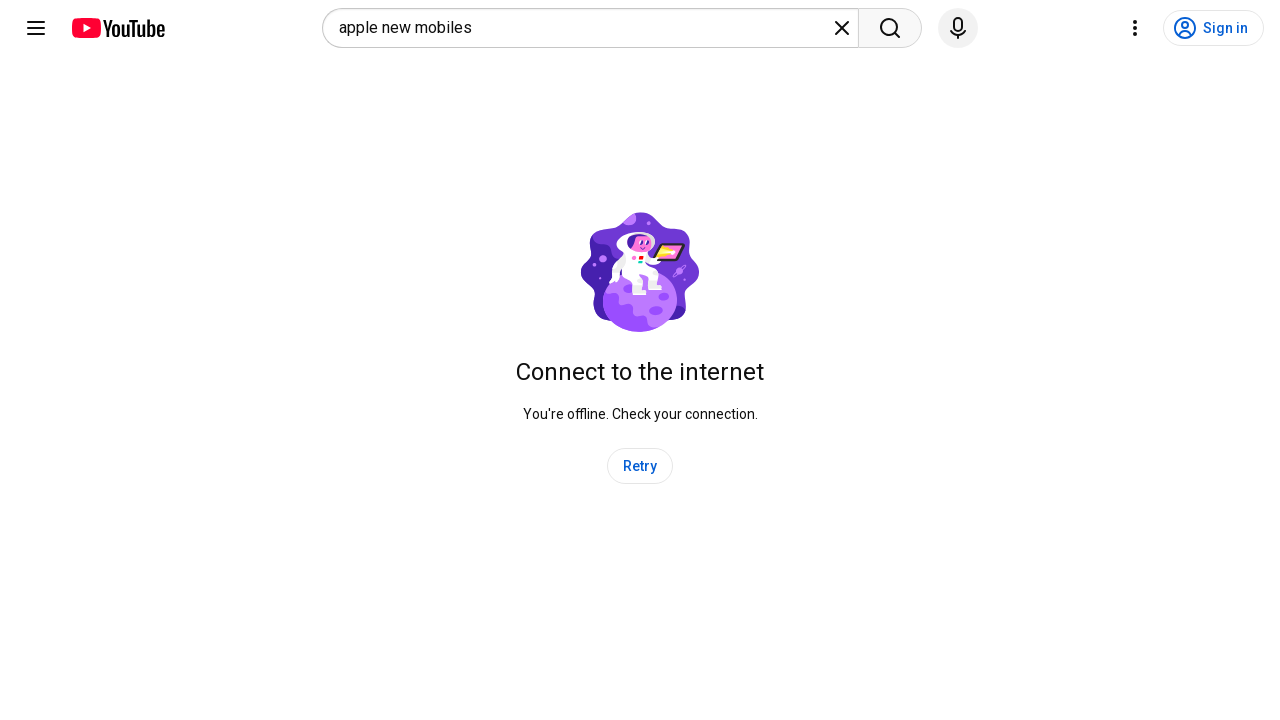

Navigated back to YouTube homepage for next search
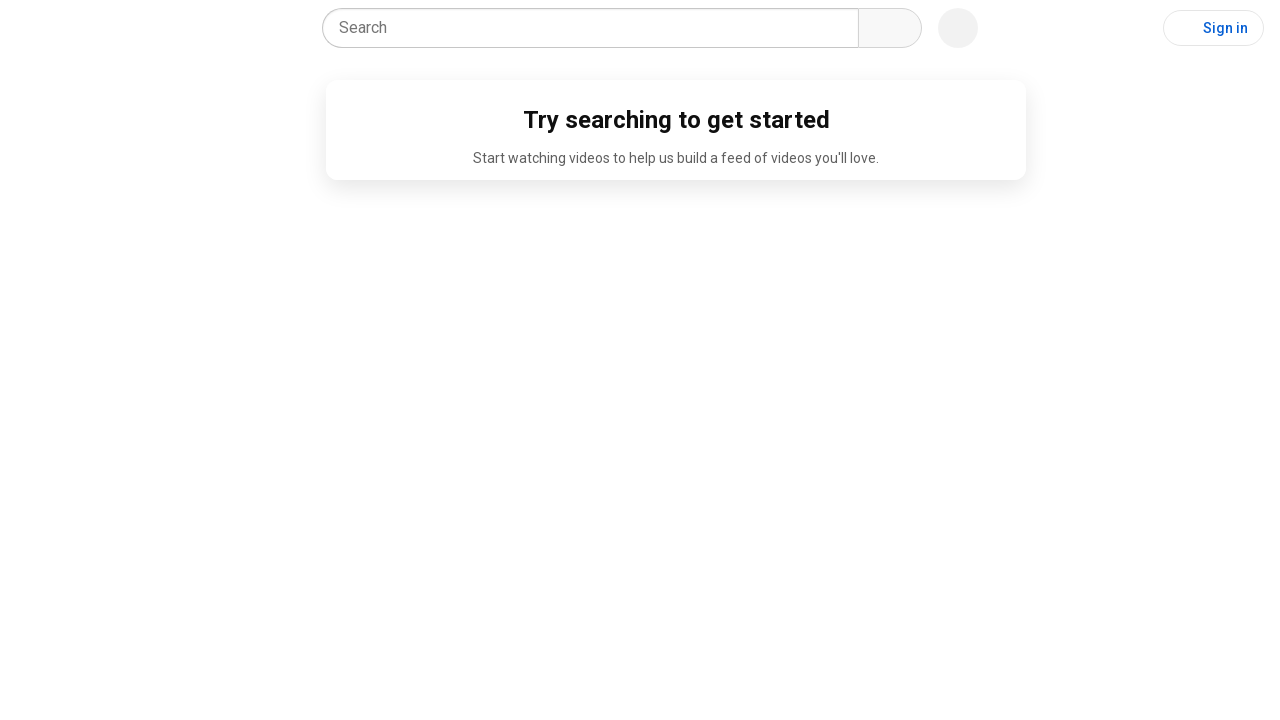

Clicked on YouTube search box at (596, 28) on input[name='search_query']
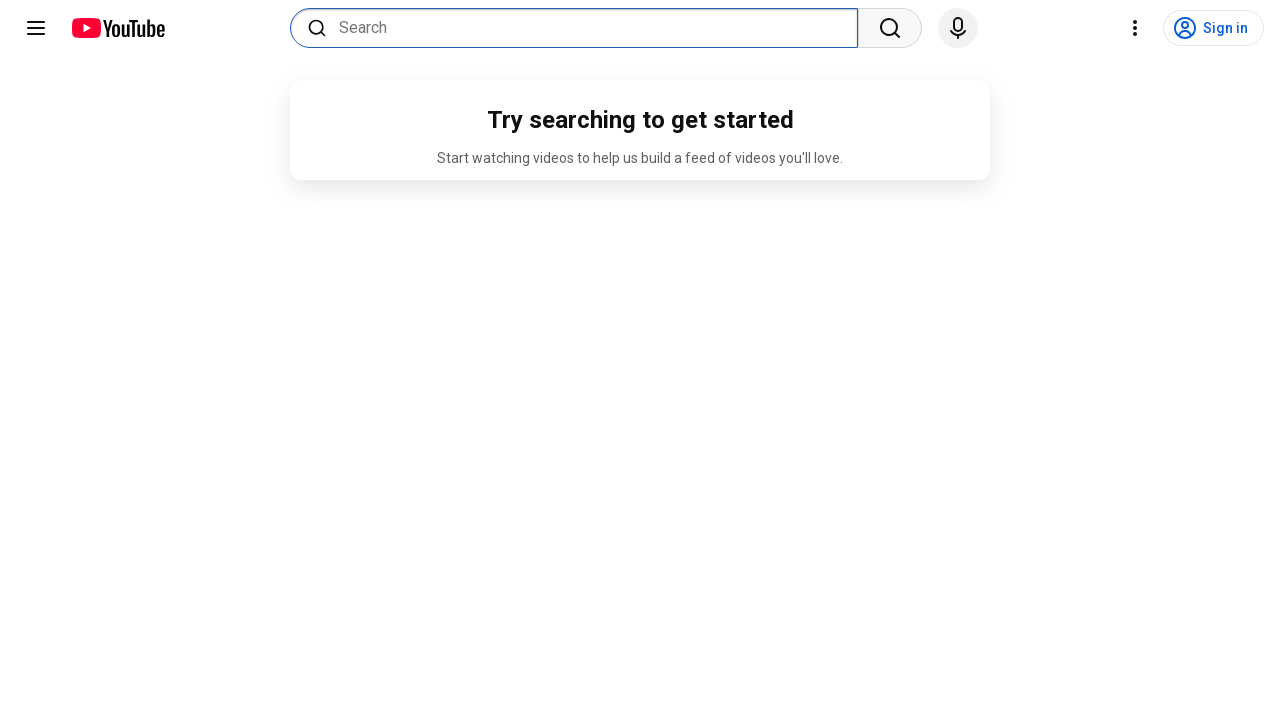

Filled search box with 'realme new mobiles' on input[name='search_query']
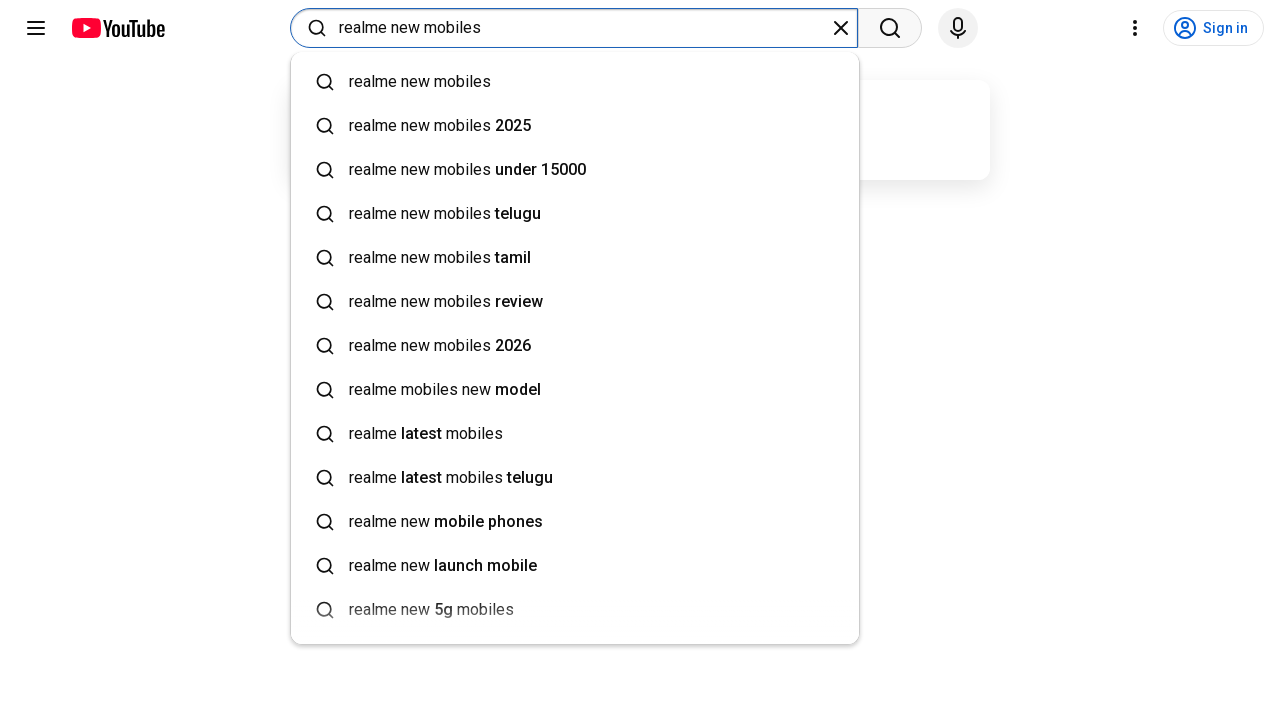

Pressed Enter to search for 'realme new mobiles' on input[name='search_query']
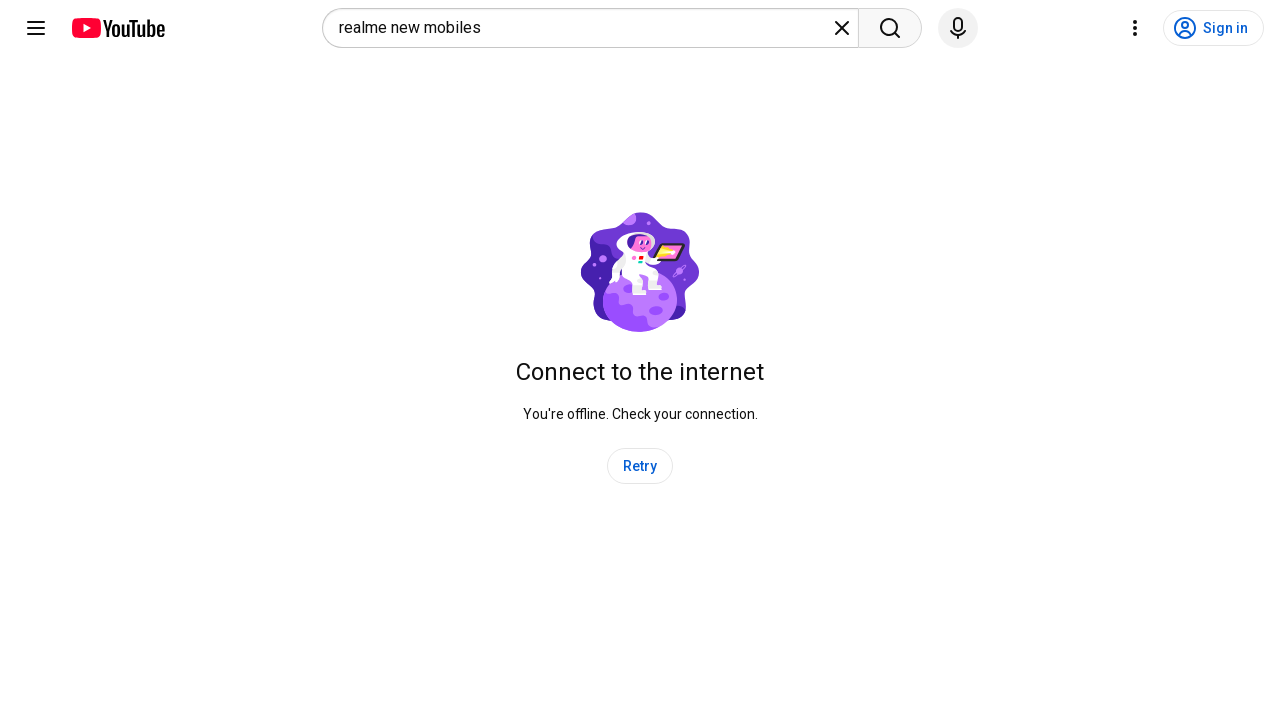

Waited for search results to load for 'realme new mobiles'
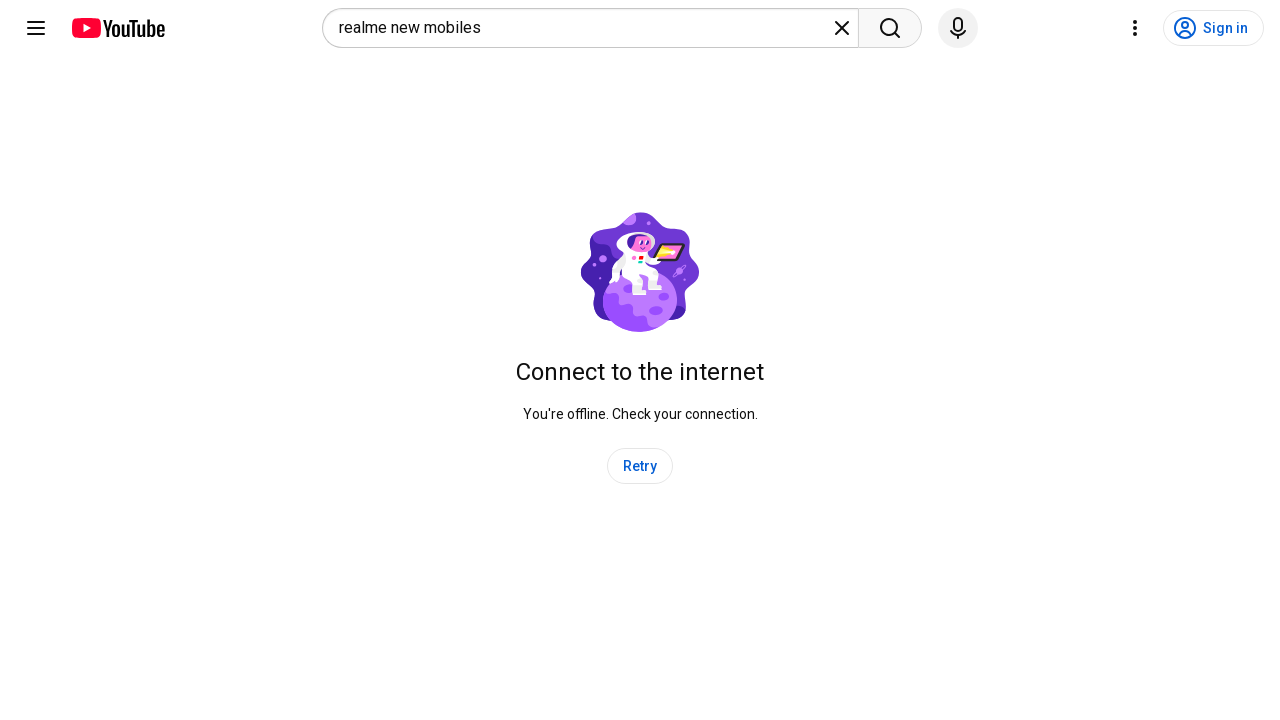

Navigated back to YouTube homepage for next search
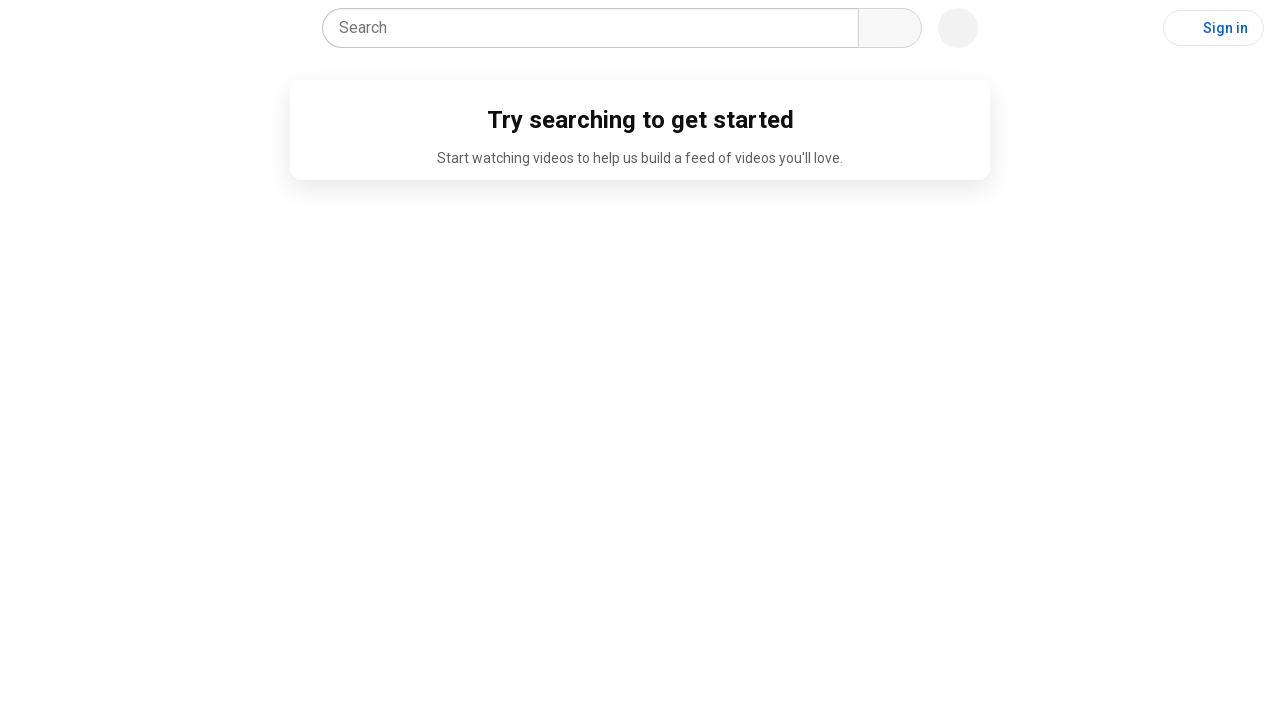

Clicked on YouTube search box at (596, 28) on input[name='search_query']
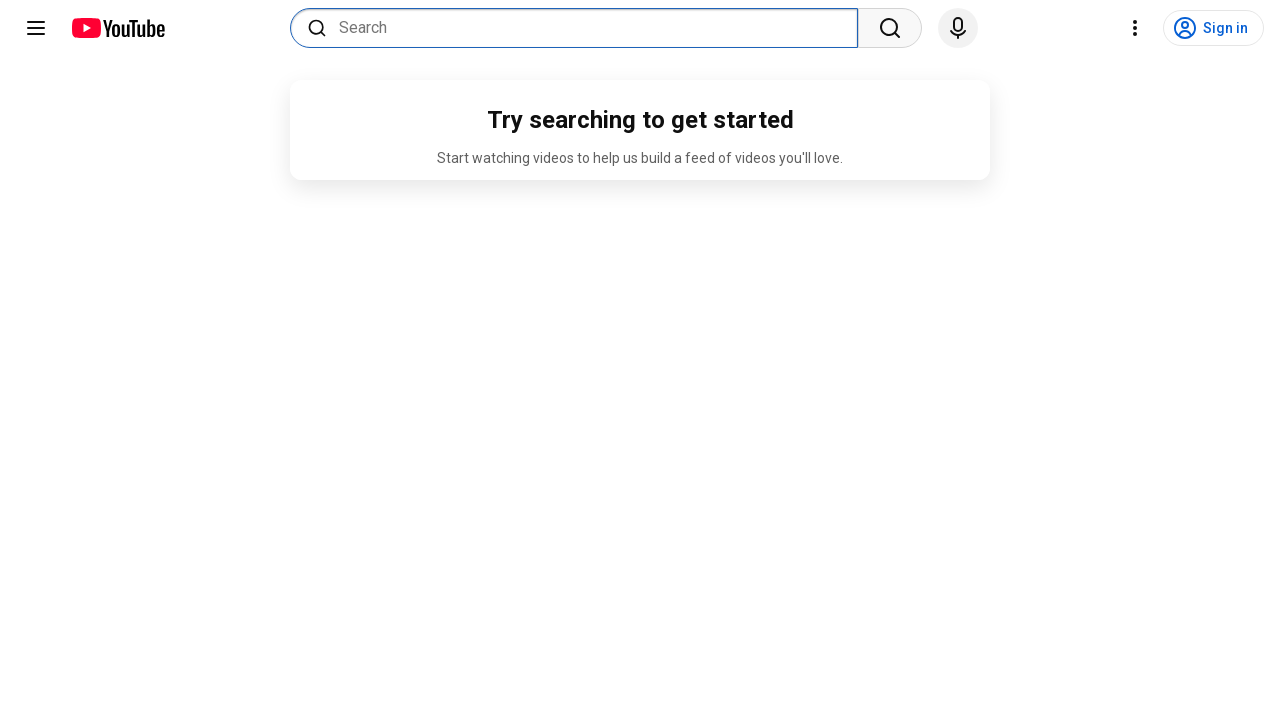

Filled search box with 'vivo new mobiles' on input[name='search_query']
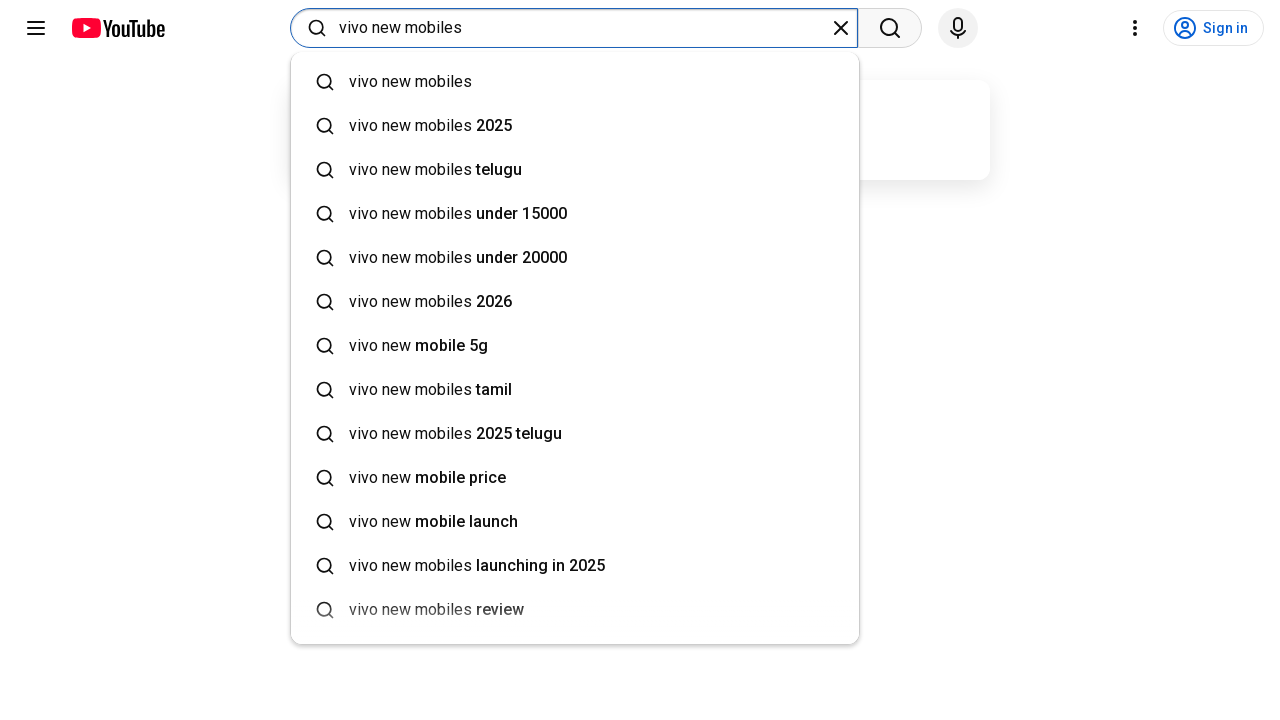

Pressed Enter to search for 'vivo new mobiles' on input[name='search_query']
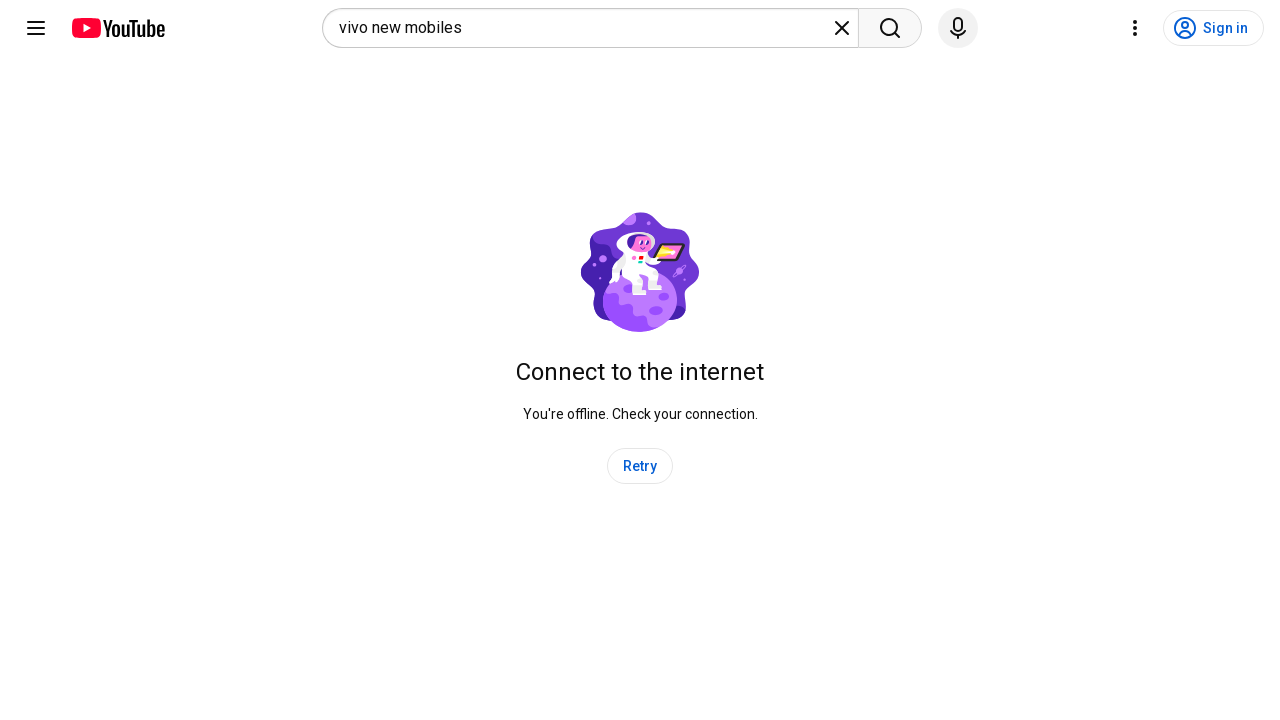

Waited for search results to load for 'vivo new mobiles'
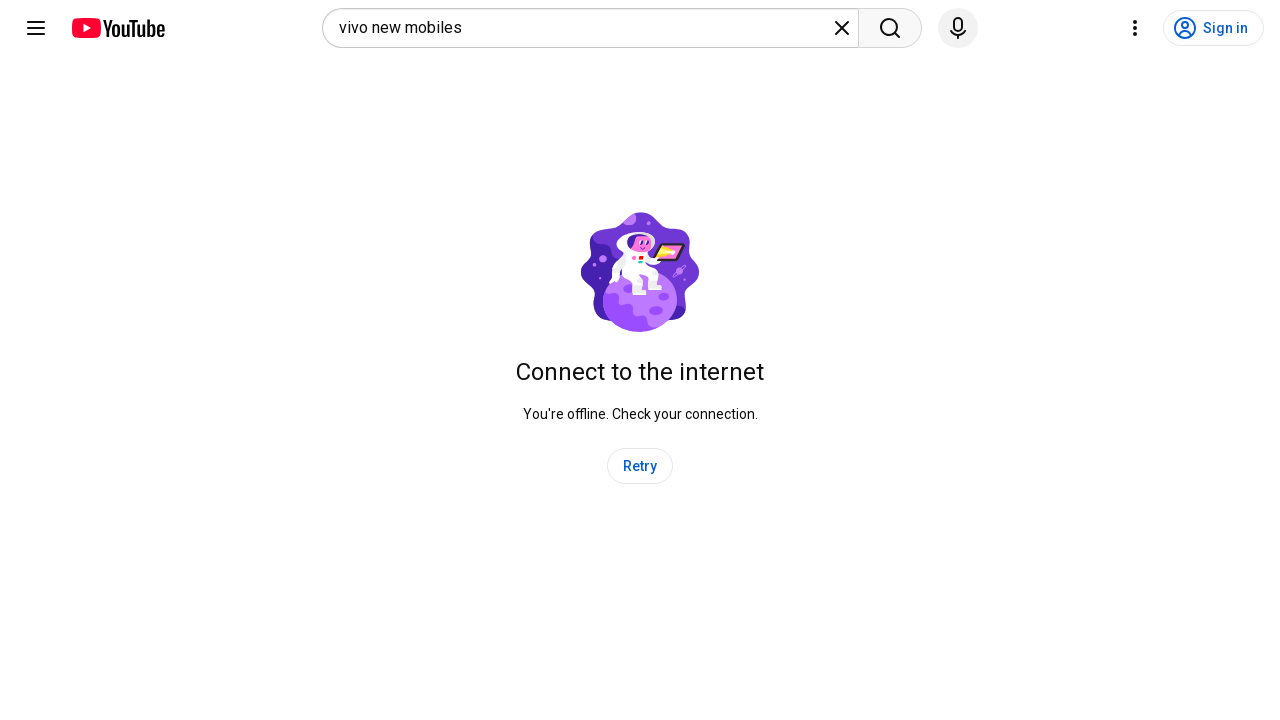

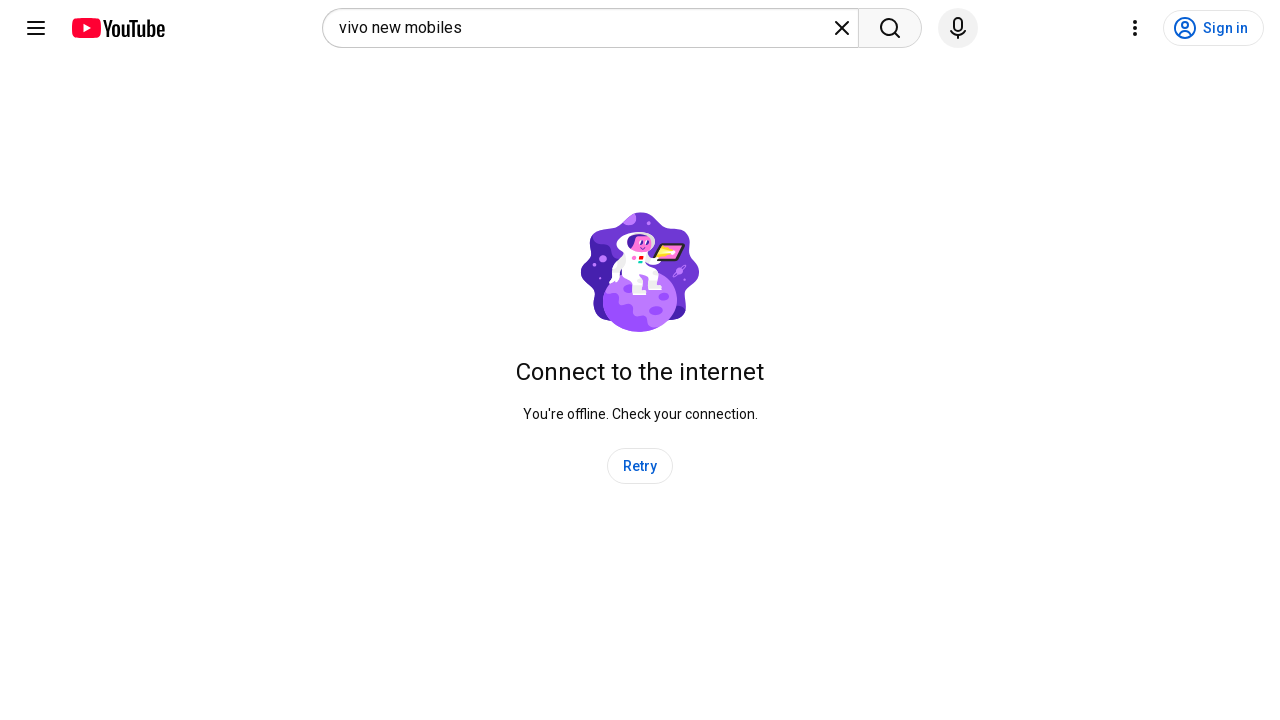